Navigates to the Playwright site, clicks the "Get started" link, and verifies the Installation heading is visible

Starting URL: https://playwright.dev/

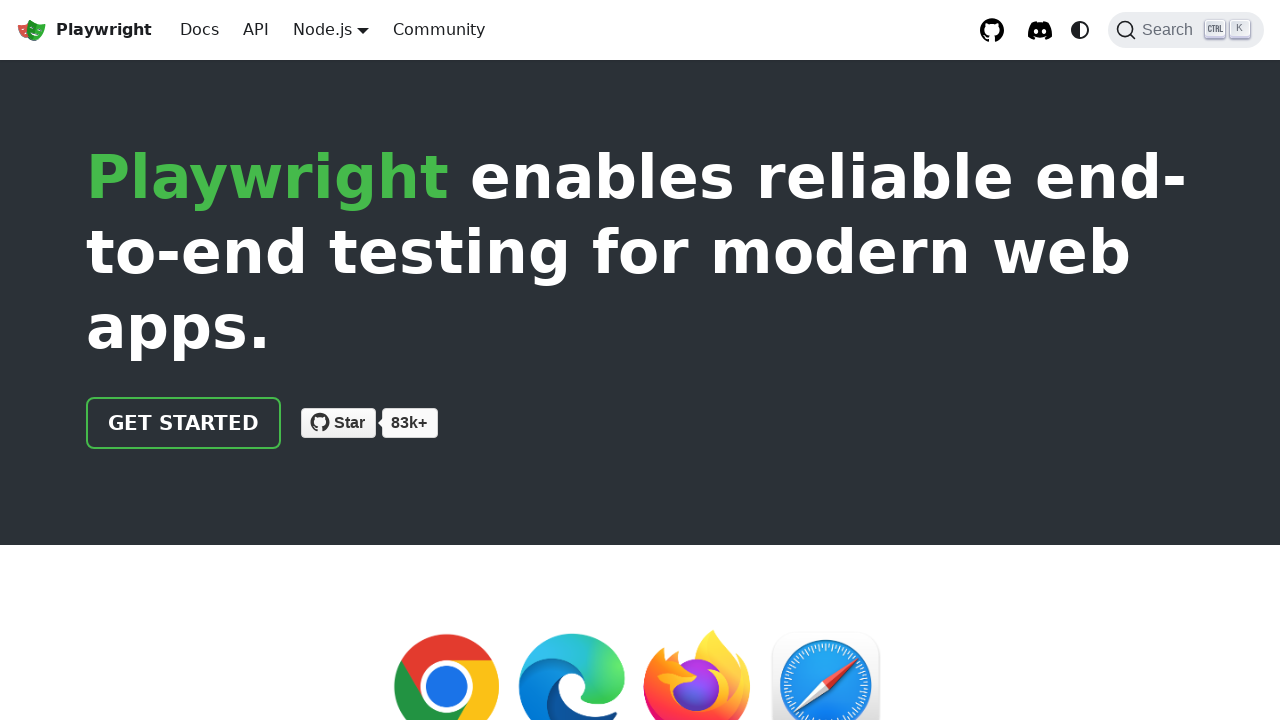

Navigated to https://playwright.dev/
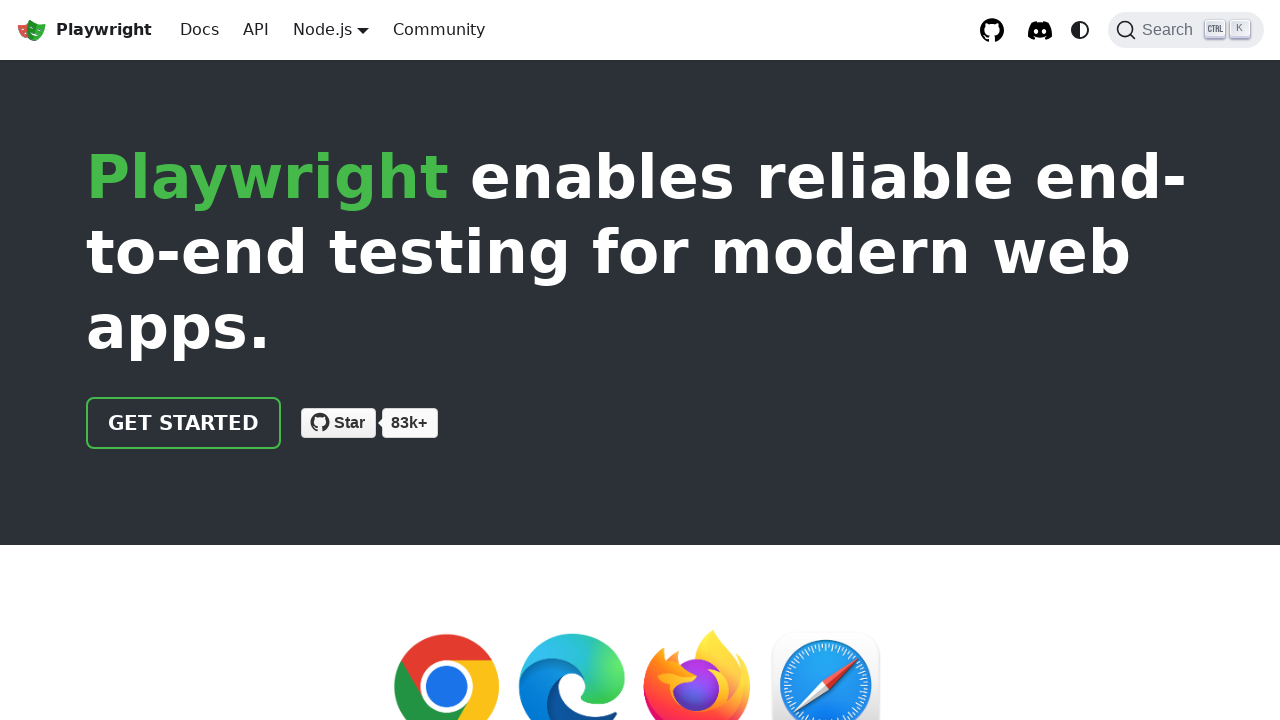

Clicked the 'Get started' link at (184, 423) on internal:role=link[name="Get started"i]
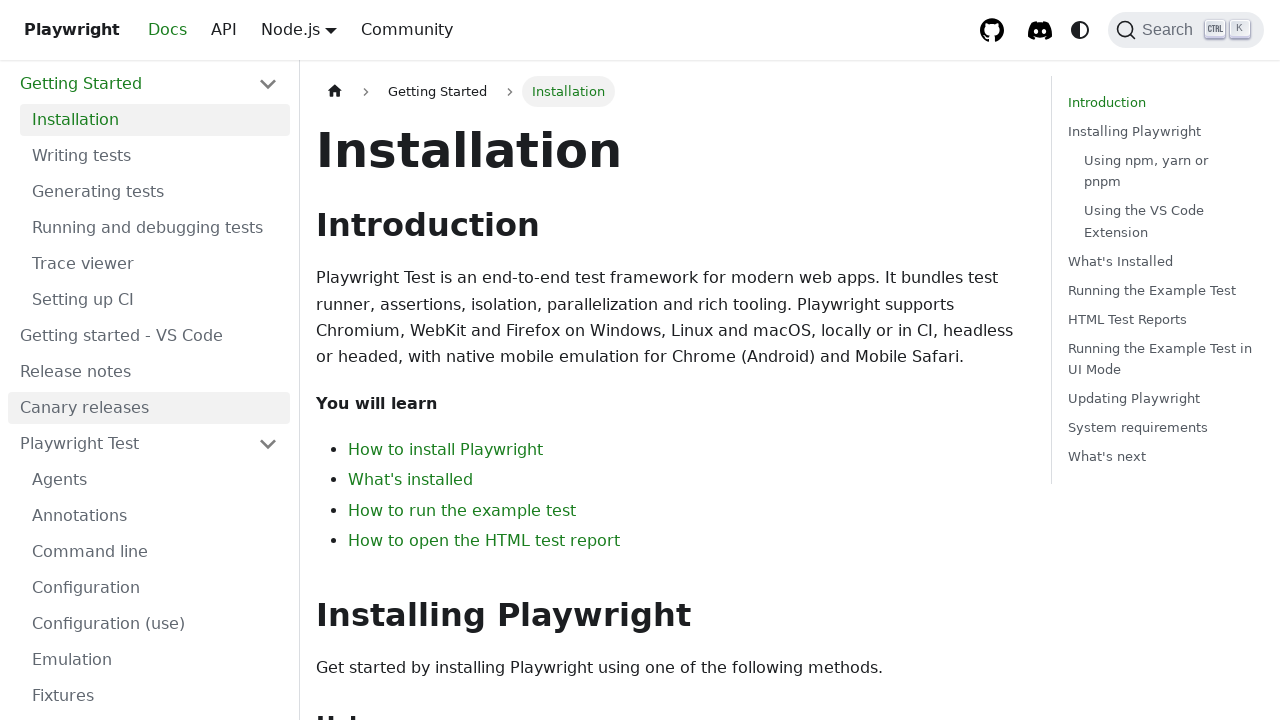

Verified that the Installation heading is visible
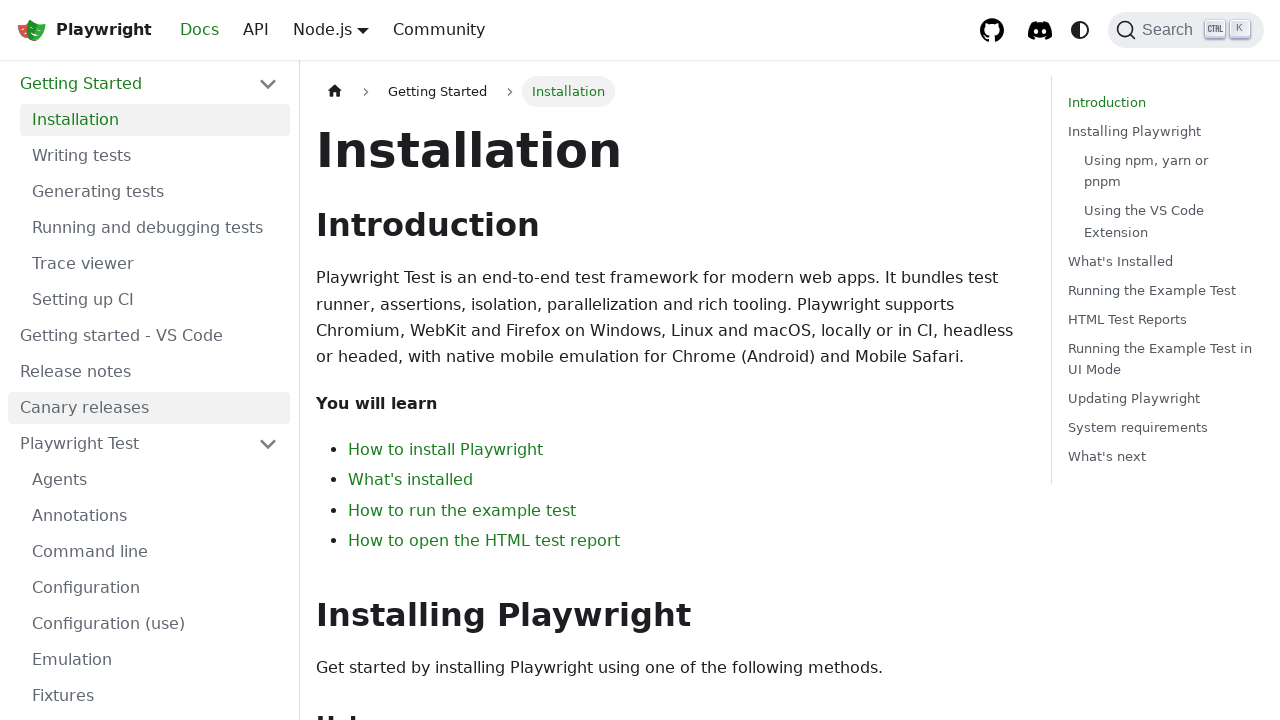

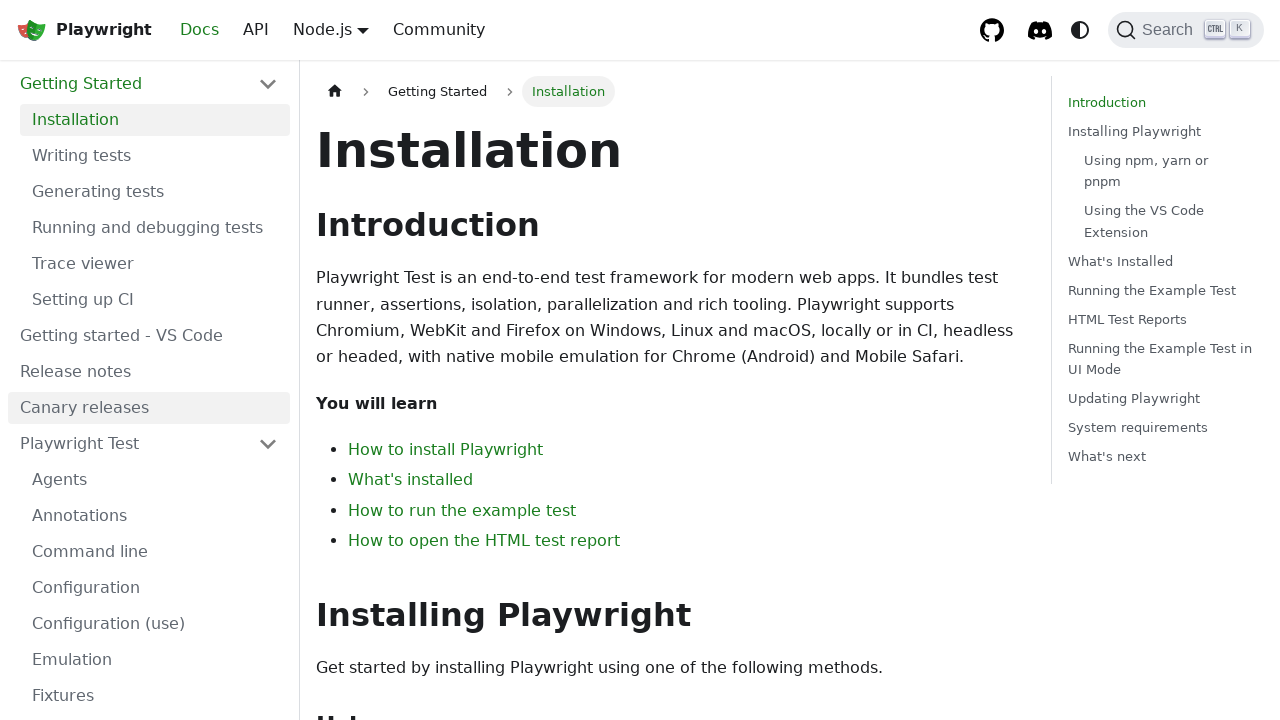